Tests language switching functionality by clicking on the Russian language option and verifying that Russian text appears on the page

Starting URL: https://www.lipsum.com/

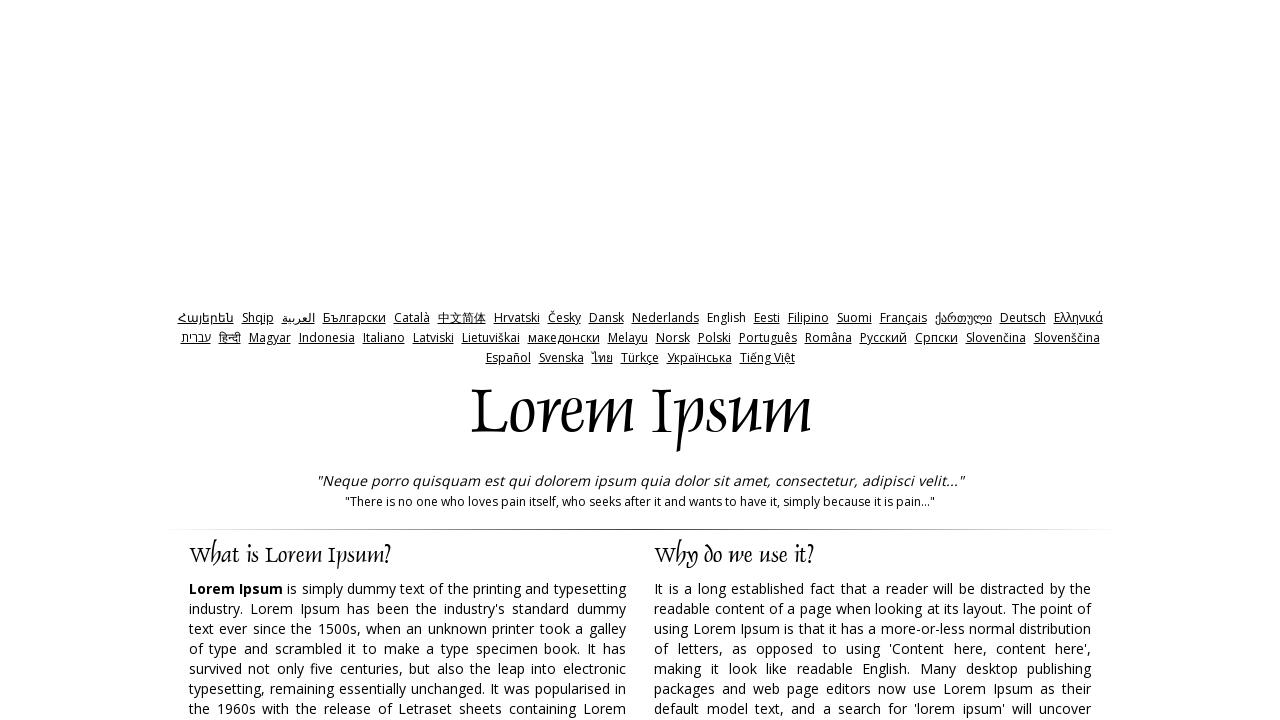

Clicked on Russian language option at (883, 338) on xpath=//a[contains(text(), 'Pyccкий')]
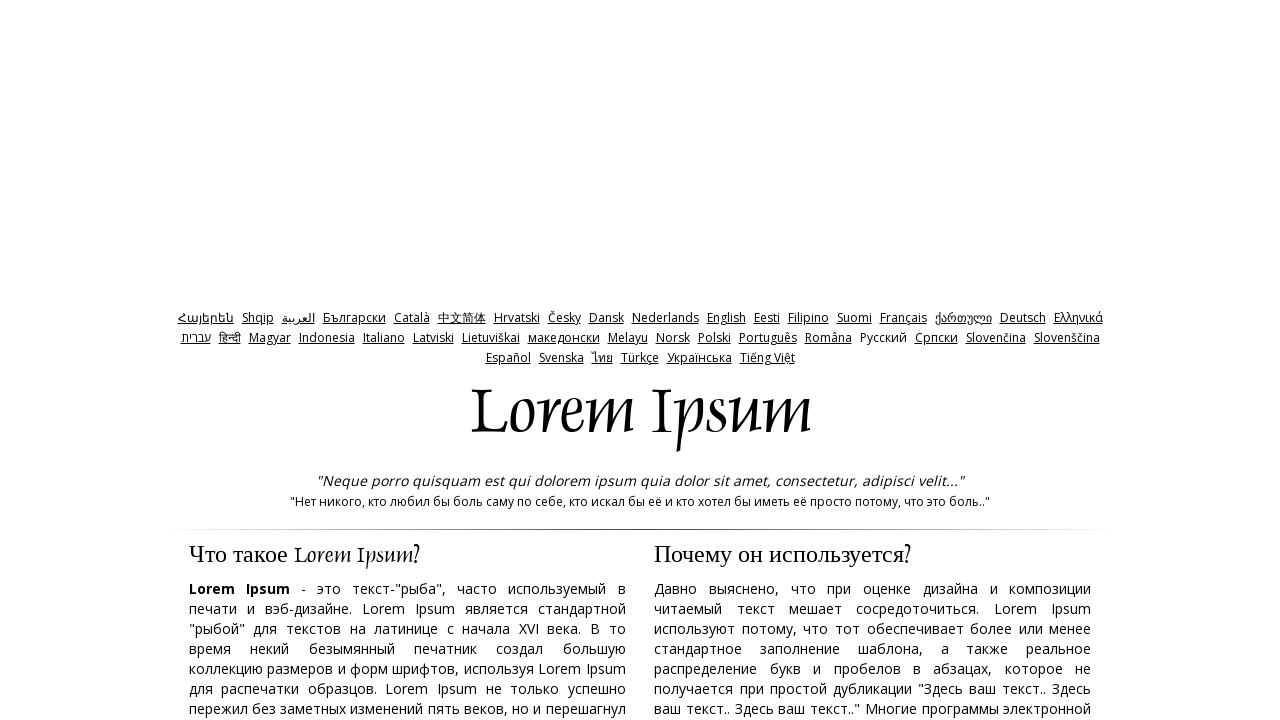

Russian text content loaded on page
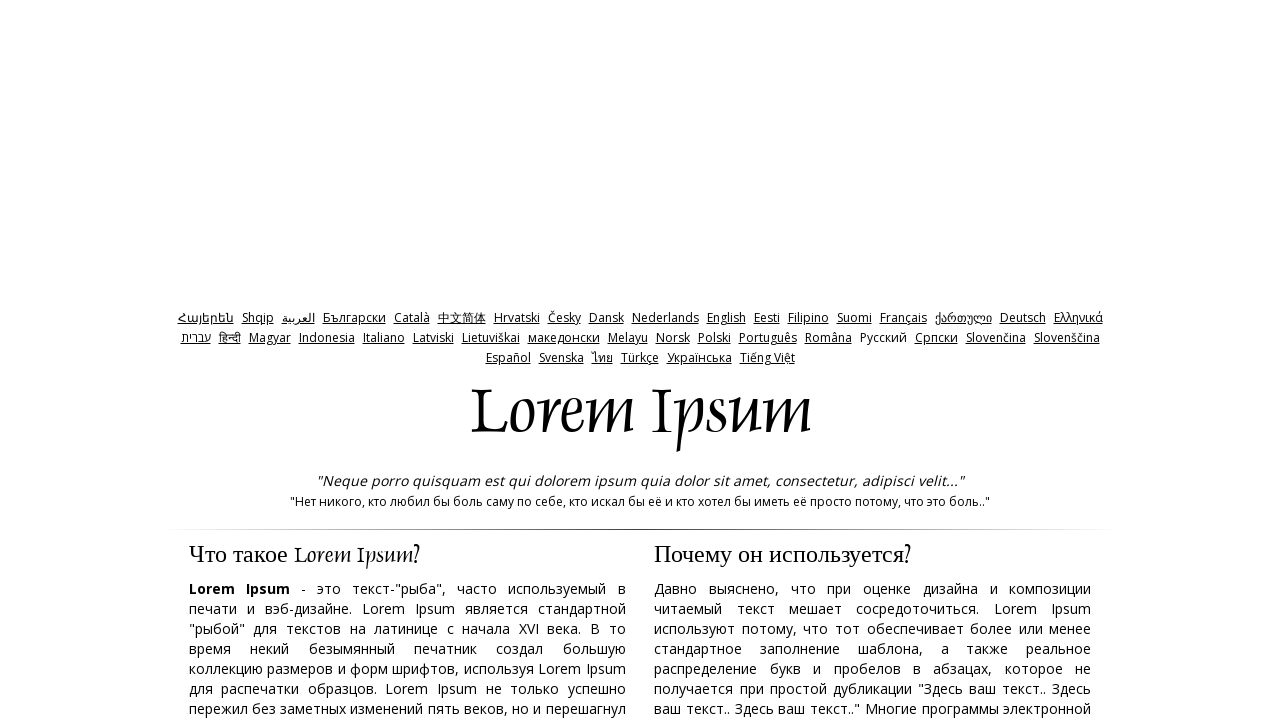

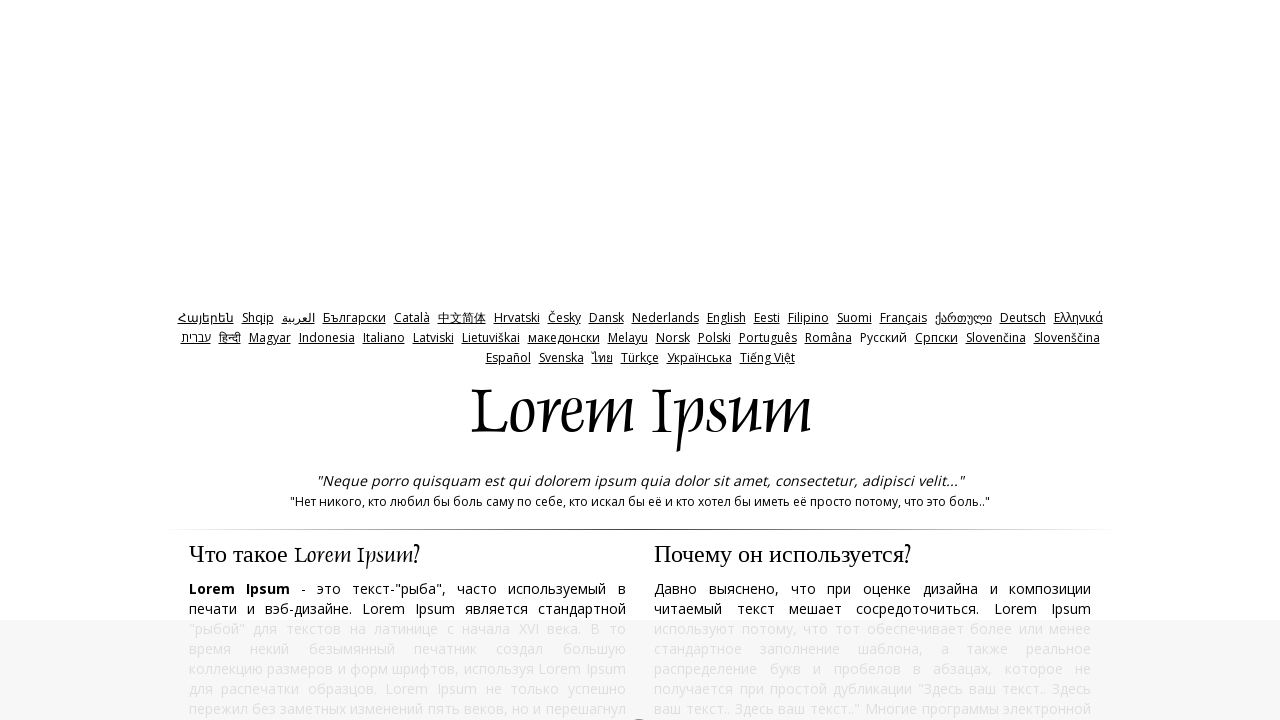